Tests DuckDuckGo search by entering a search query into the search input field

Starting URL: https://duckduckgo.com

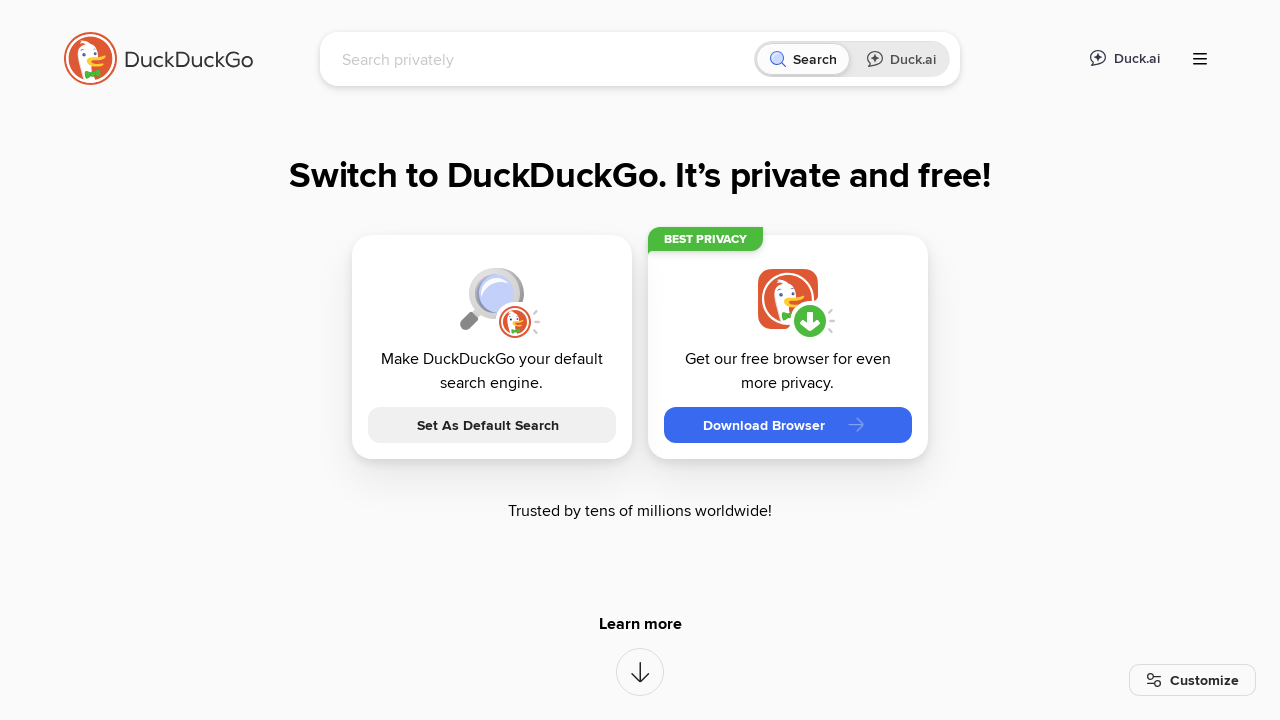

Filled DuckDuckGo search input with 'selenide heisenbug' on input[name='q']
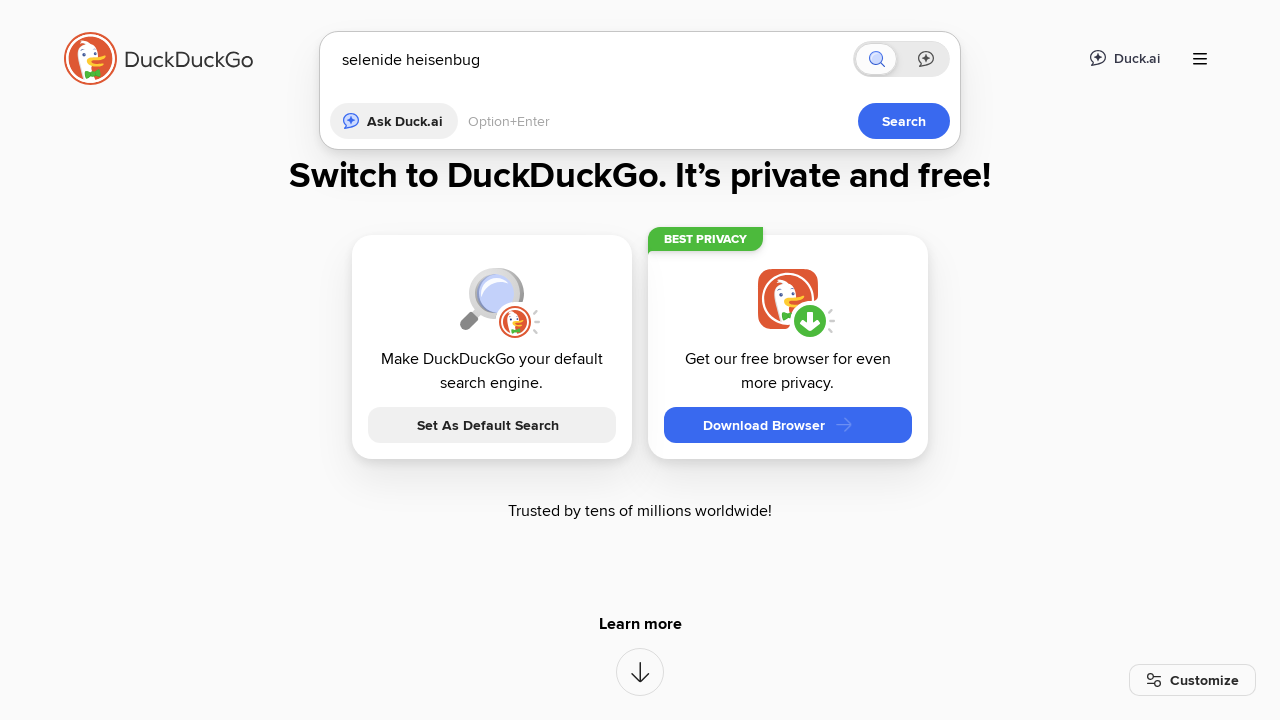

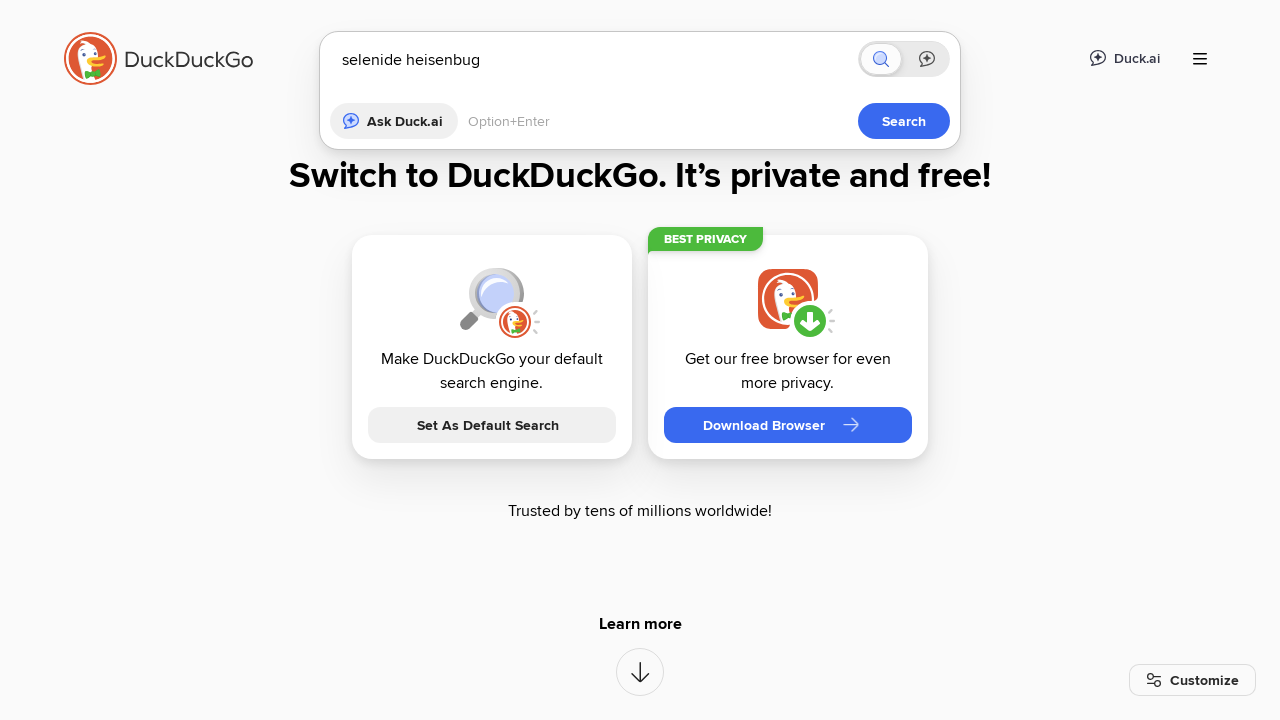